Tests validation error messages when attempting to login without entering username or password

Starting URL: https://opensource-demo.orangehrmlive.com/

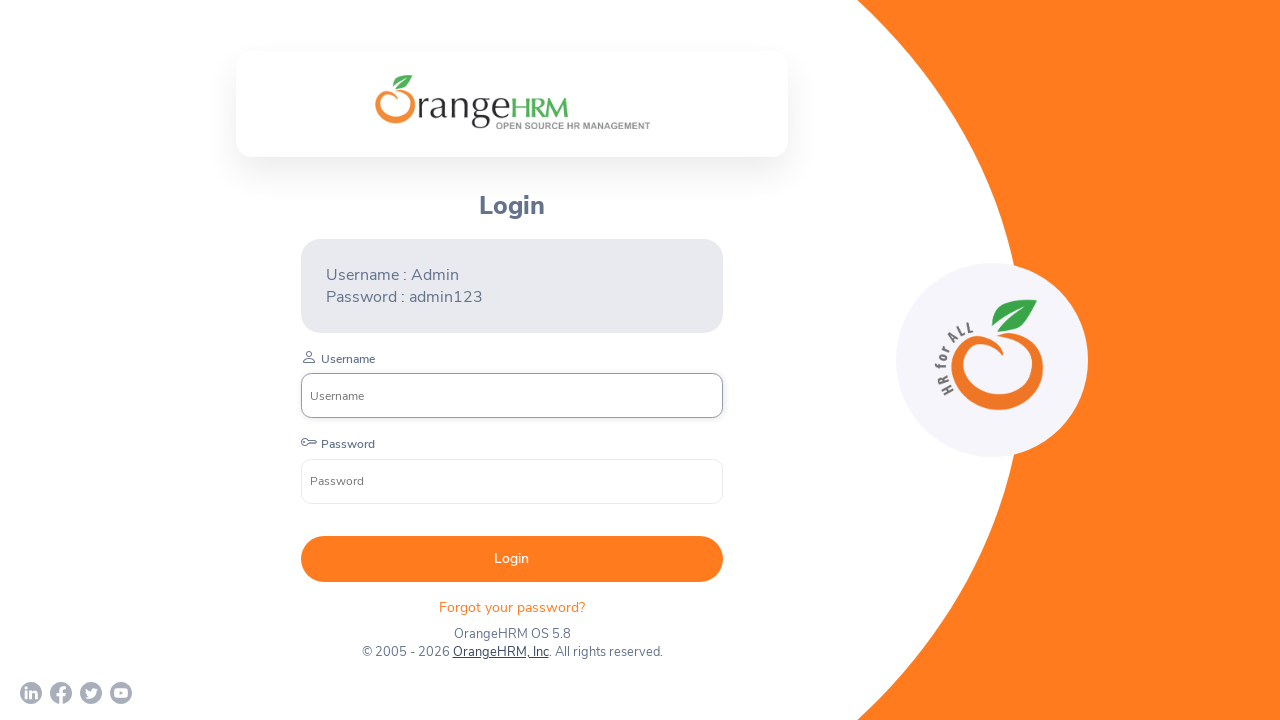

Clicked login button without entering username or password at (512, 559) on xpath=//button[@type='submit']
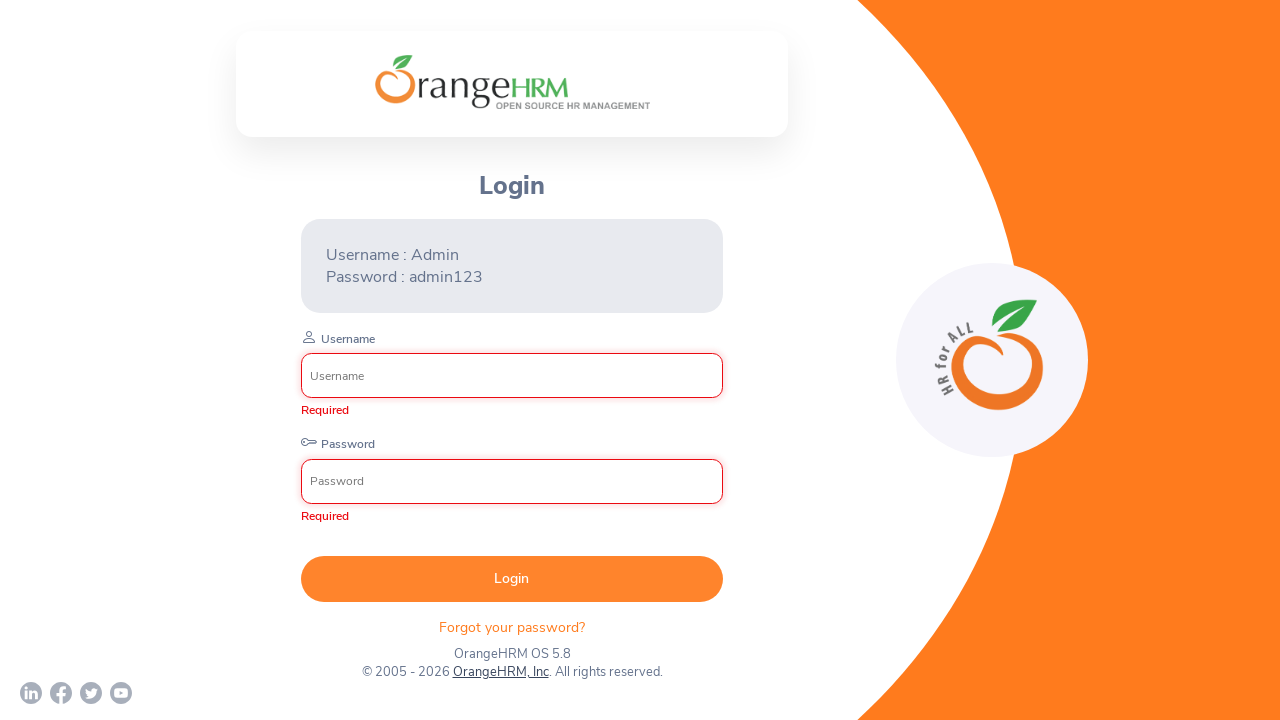

Waited for first validation error message to appear
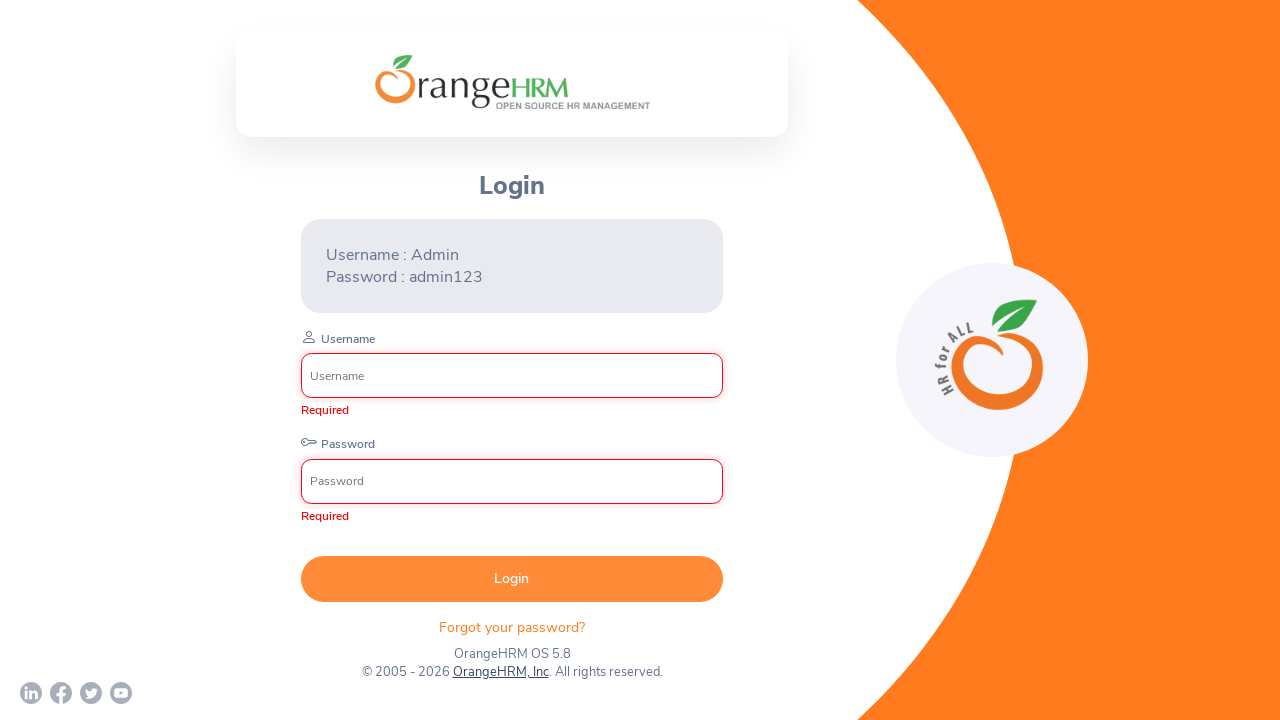

Waited for second validation error message to appear
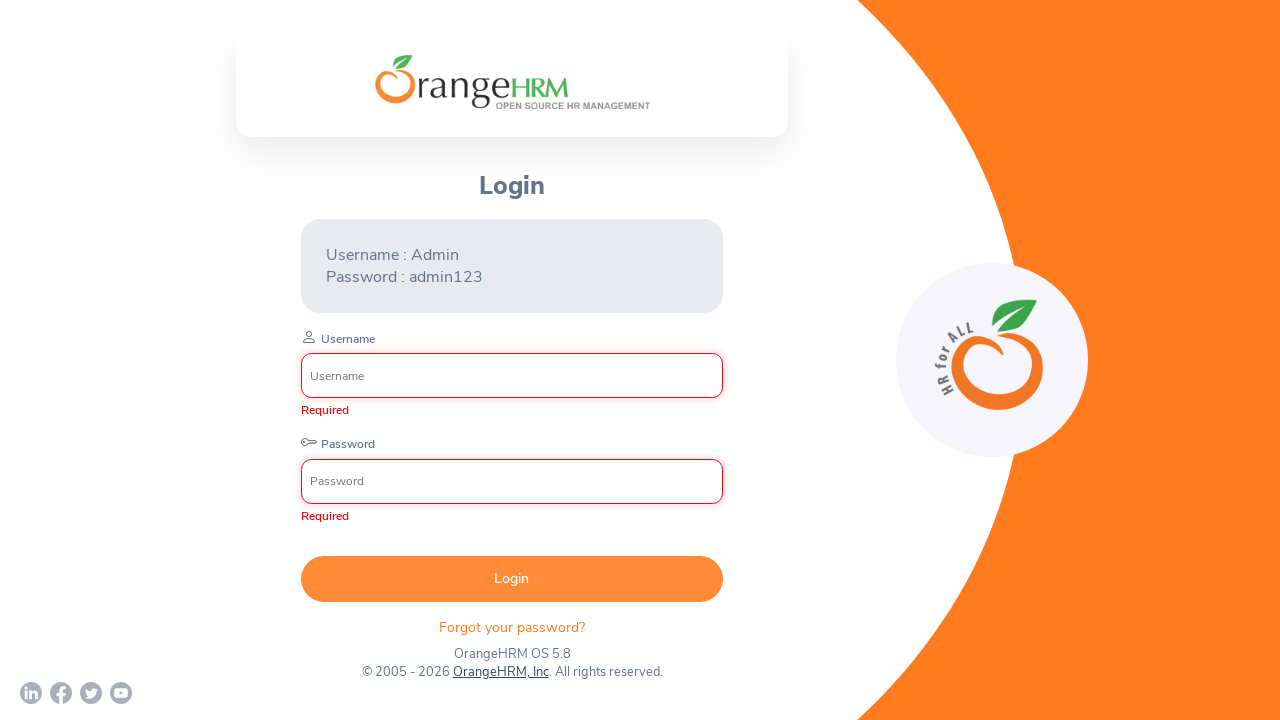

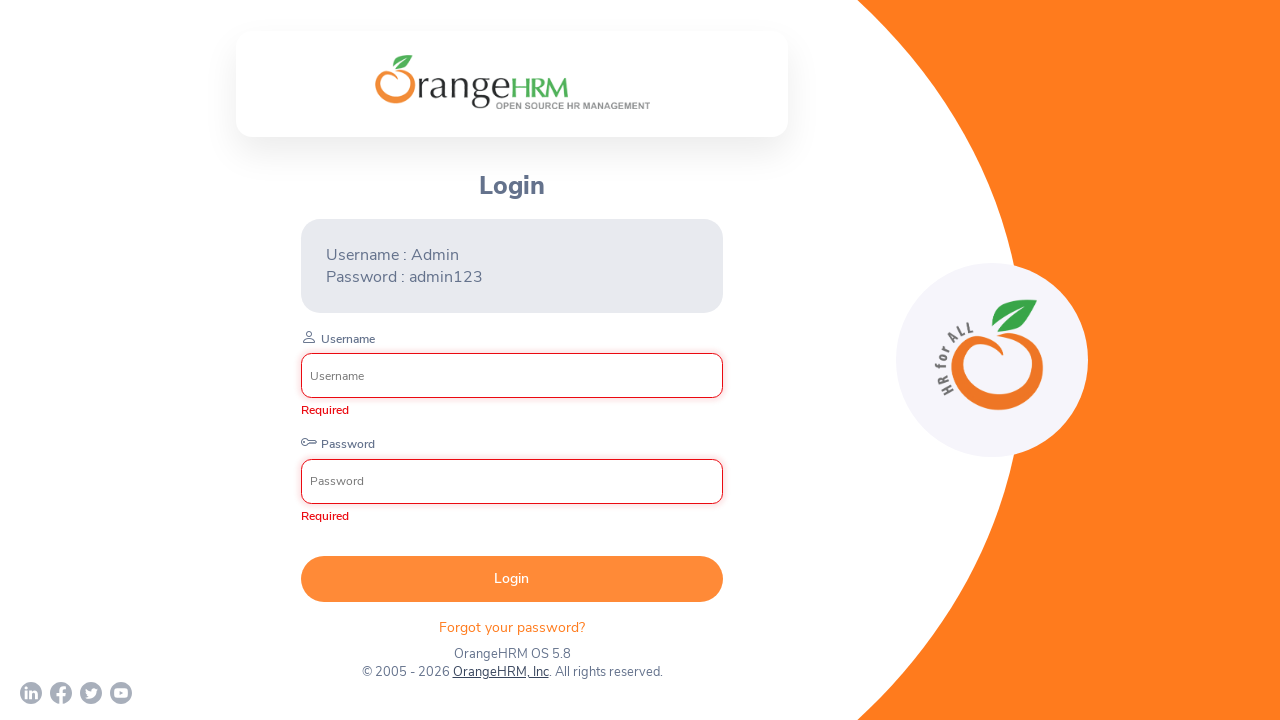